Navigates to HDFC Bank homepage with notifications disabled and maximizes the browser window

Starting URL: https://www.hdfcbank.com/

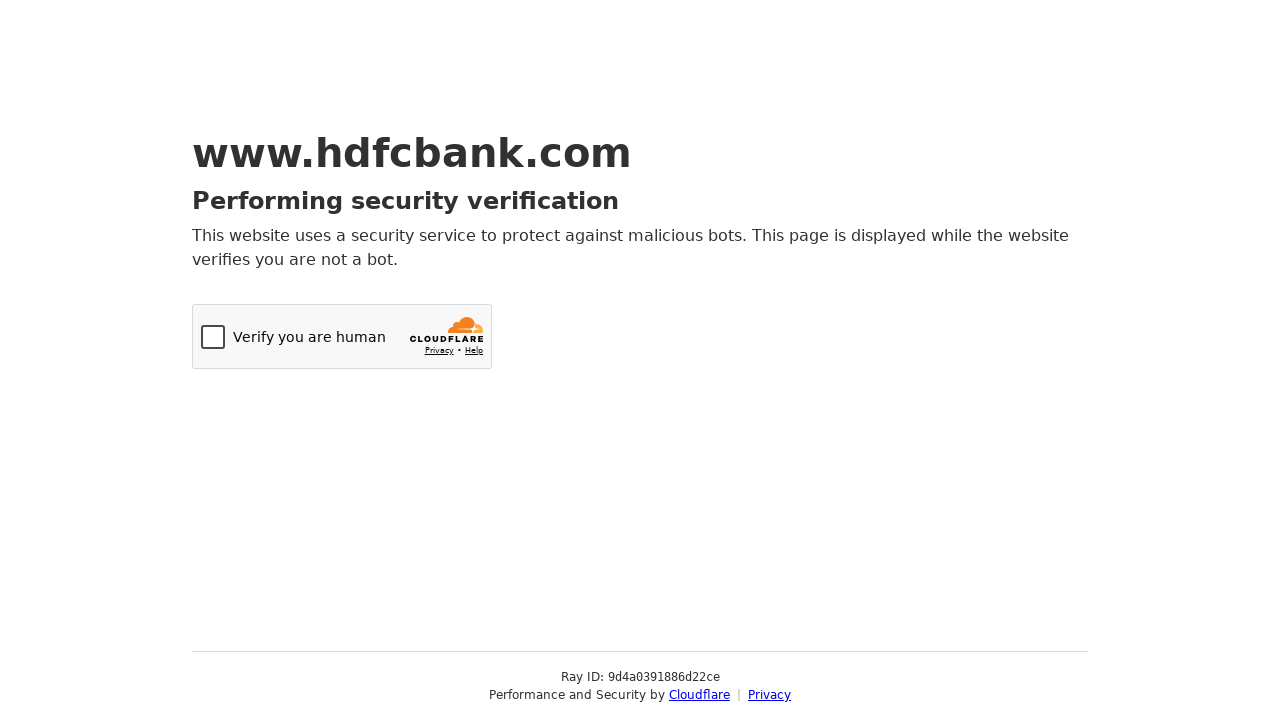

Waited for page DOM to fully load
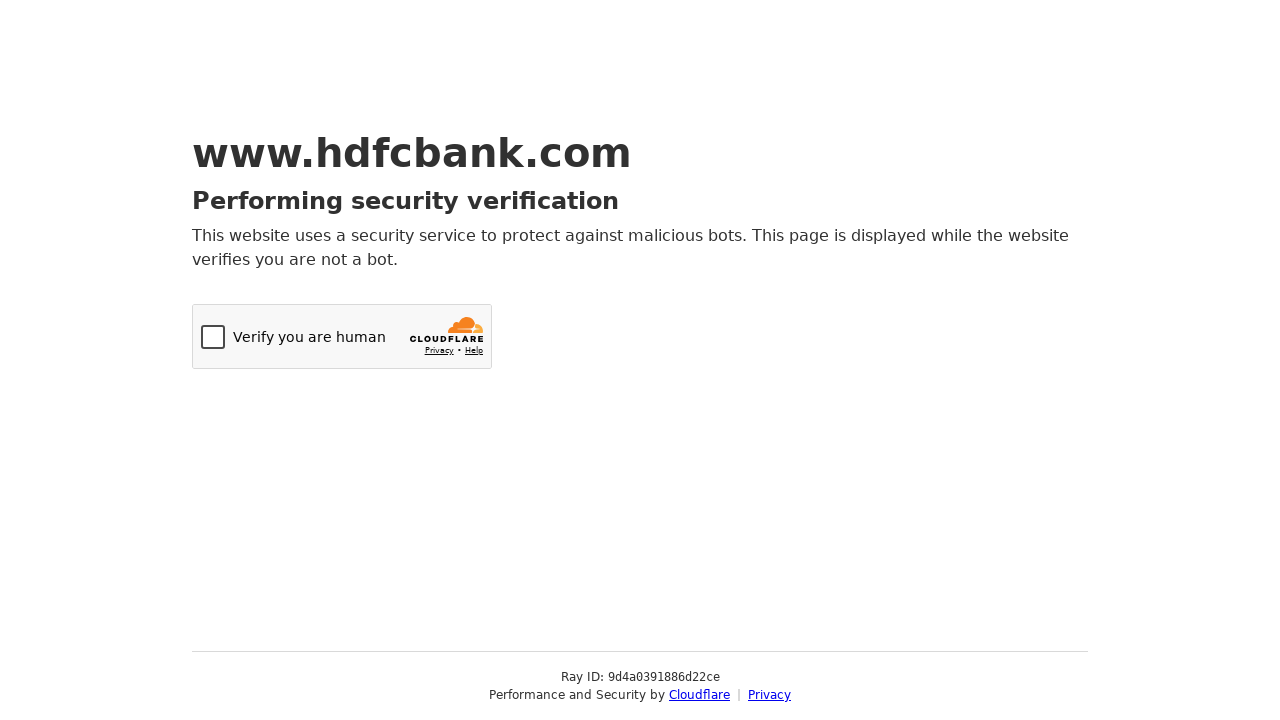

Disabled notifications permission
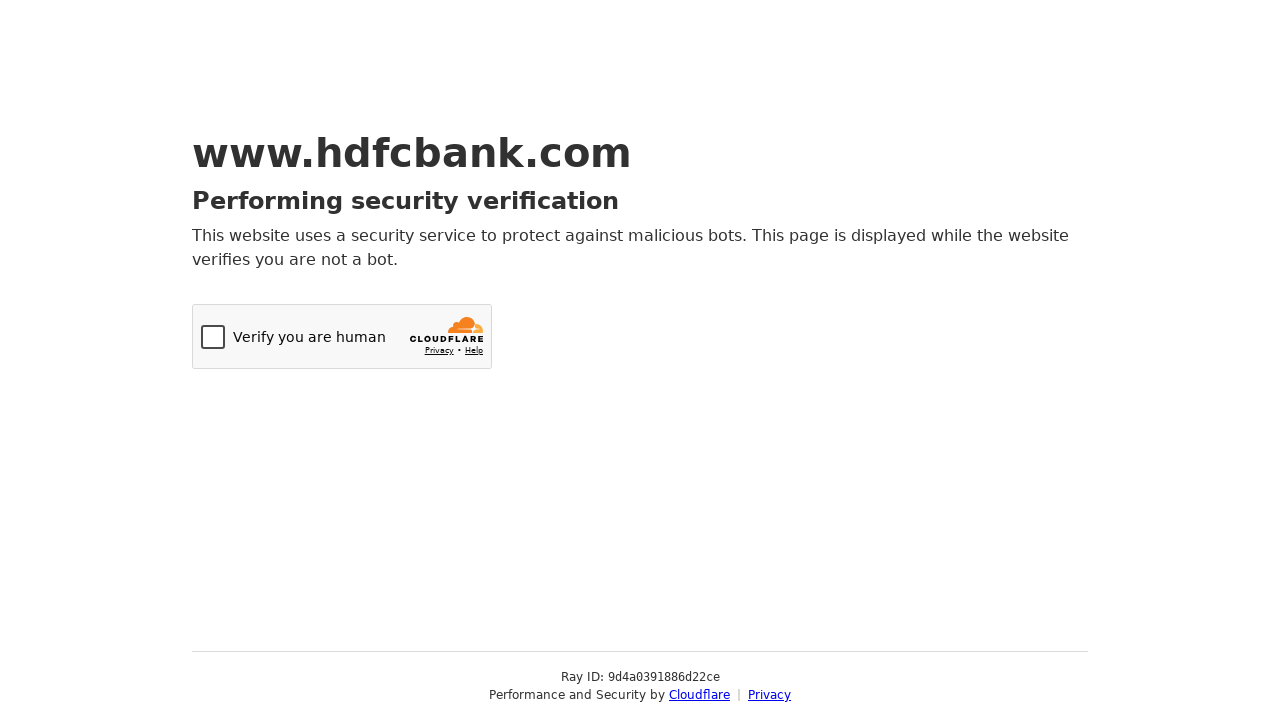

Navigated to HDFC Bank homepage
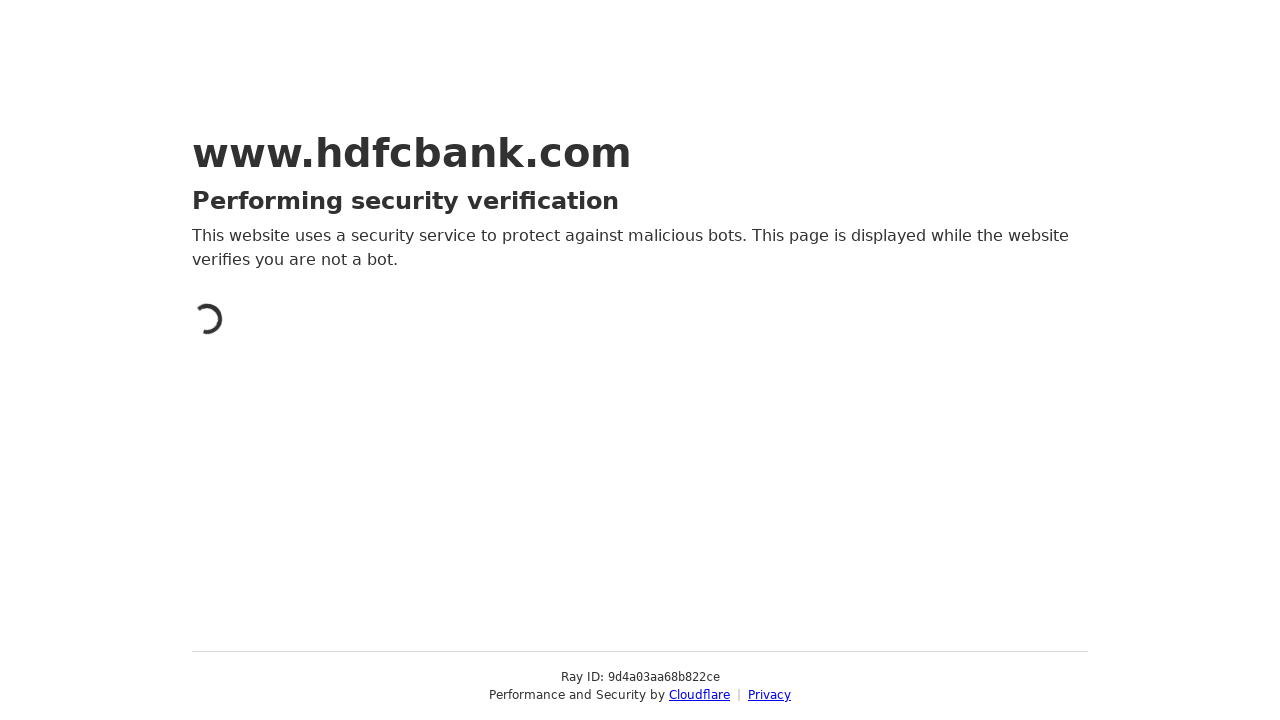

Set extra HTTP headers for request
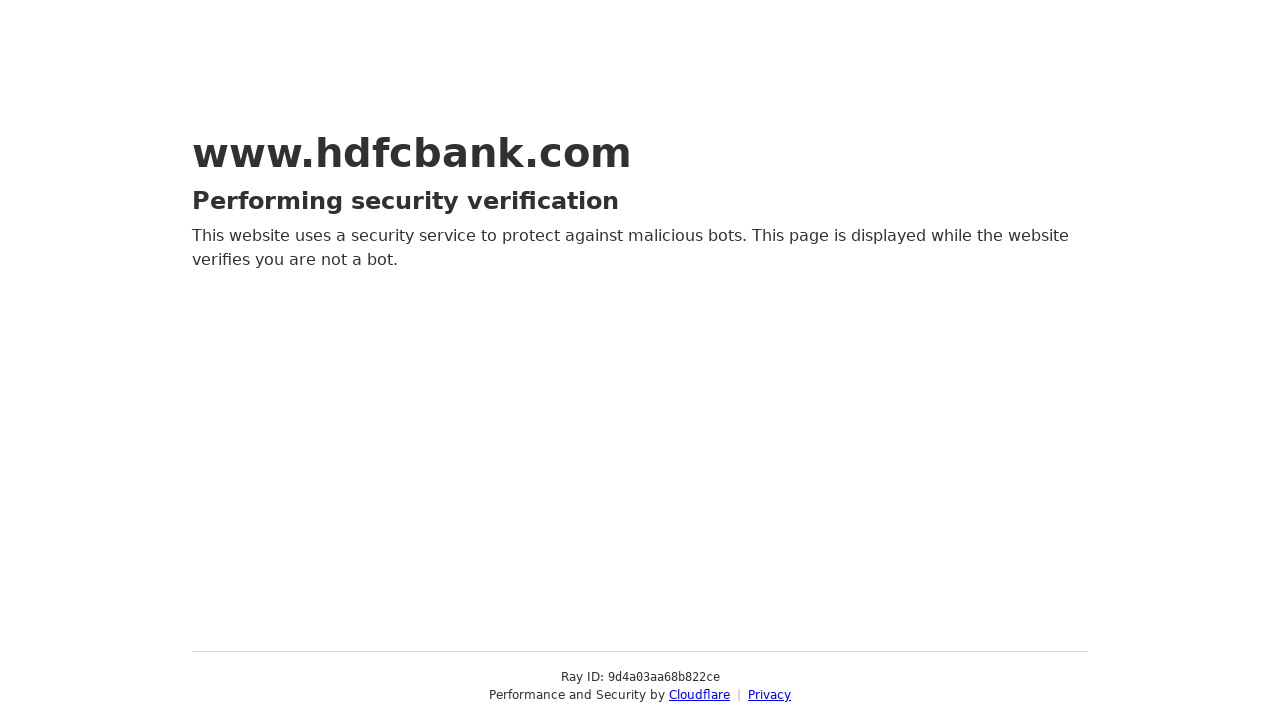

Maximized browser window
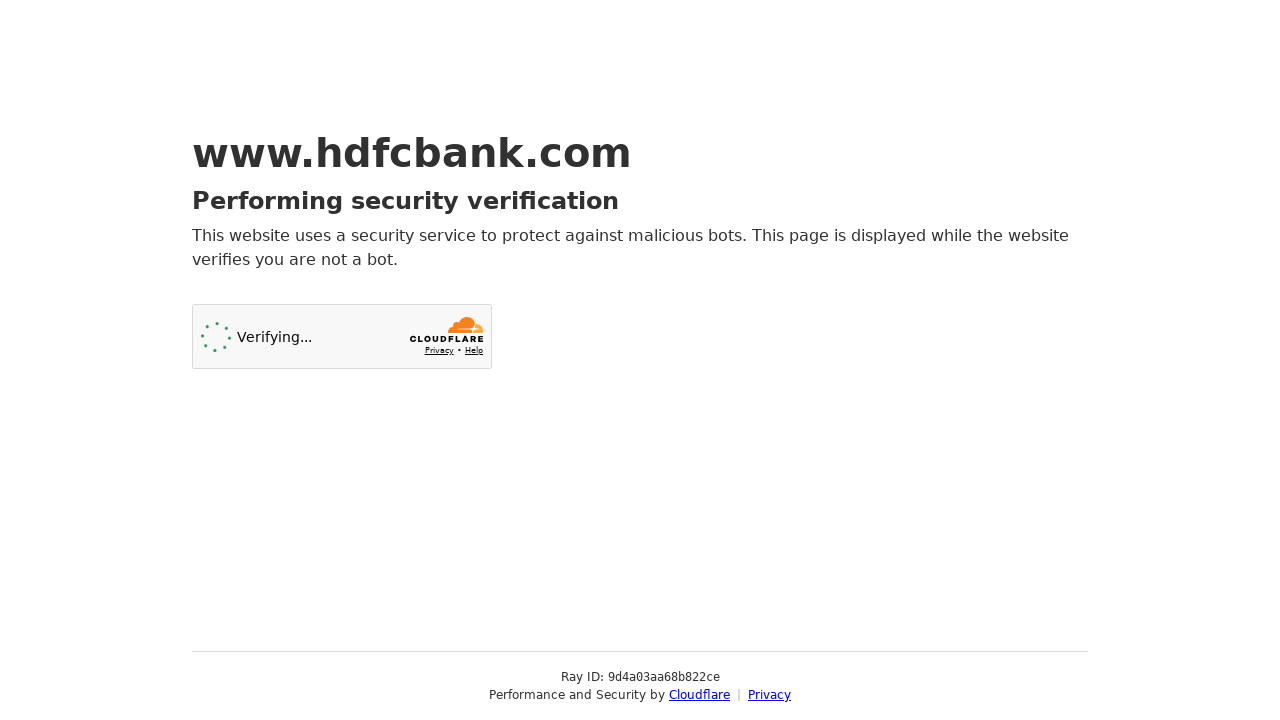

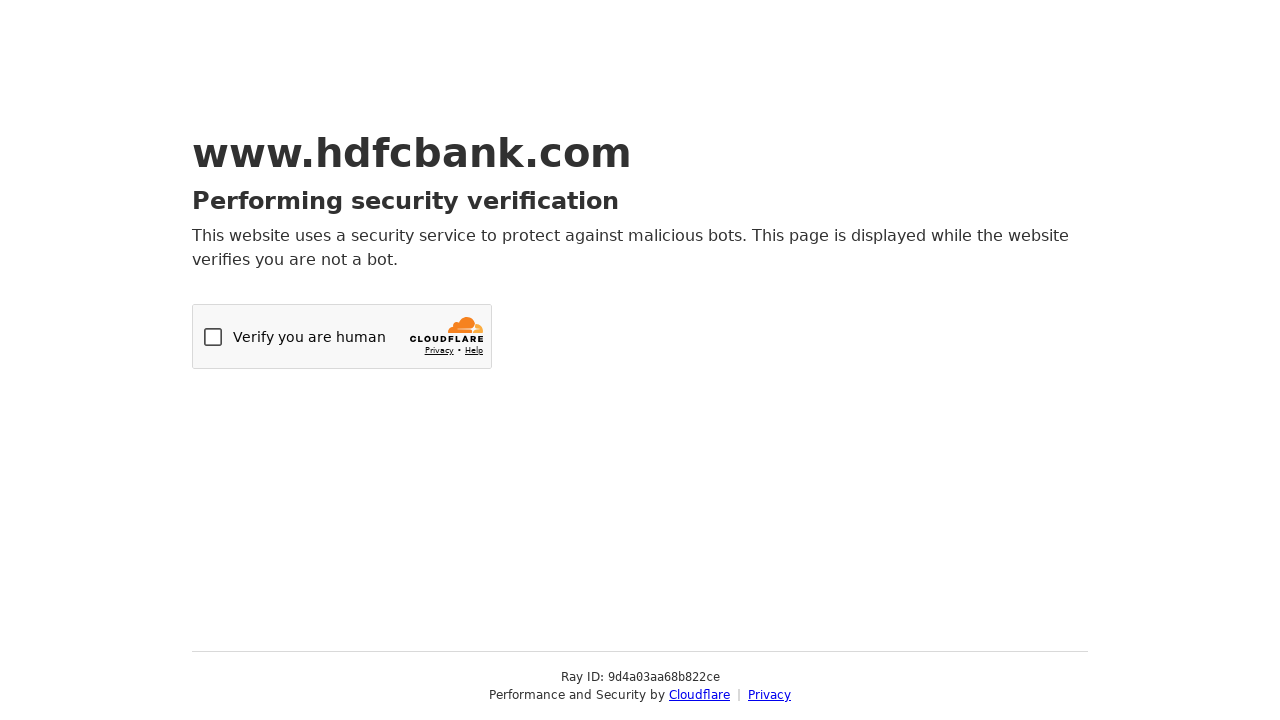